Searches for a record in the web table using the search box

Starting URL: https://demoqa.com/webtables

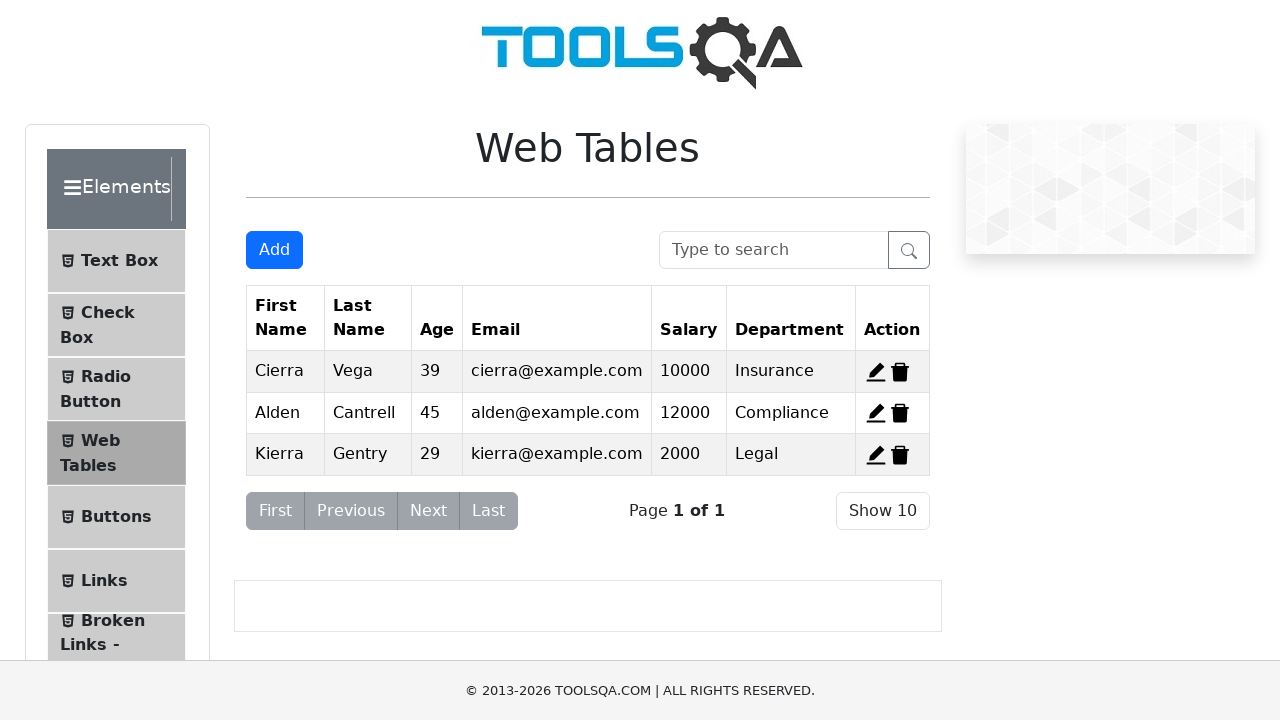

Cleared search box on #searchBox
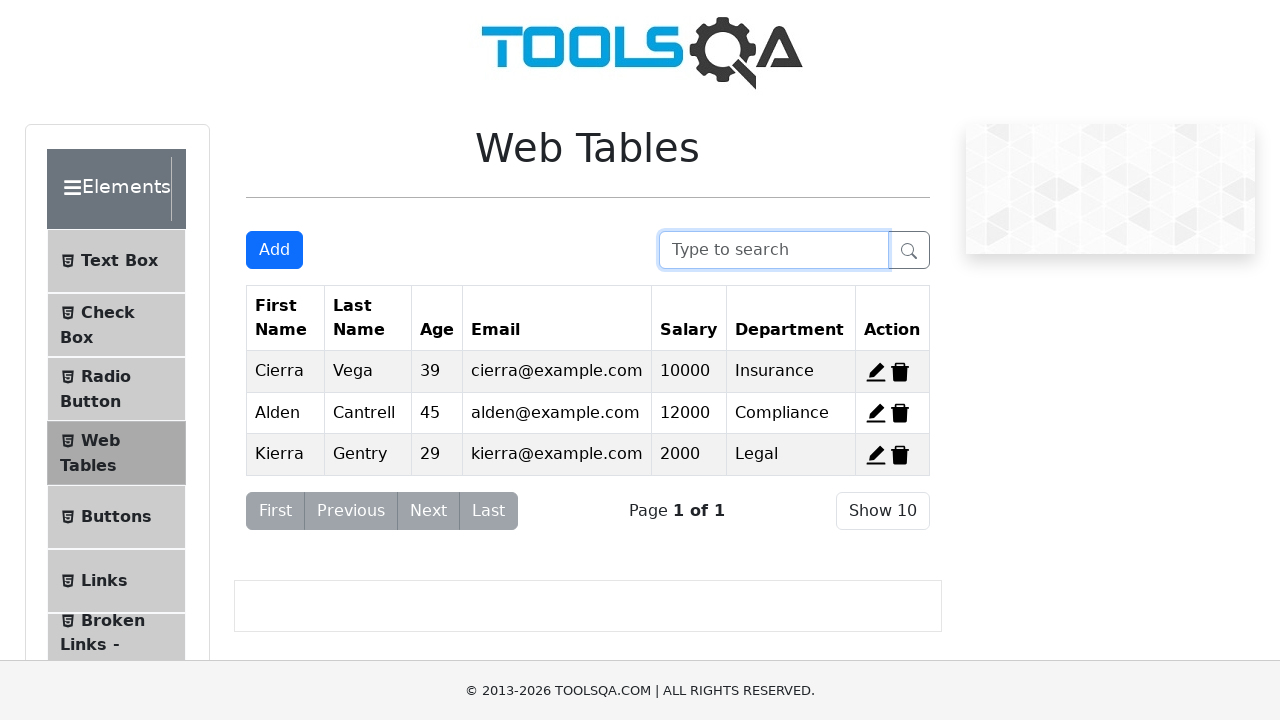

Entered search term 'Cierra' in search box on #searchBox
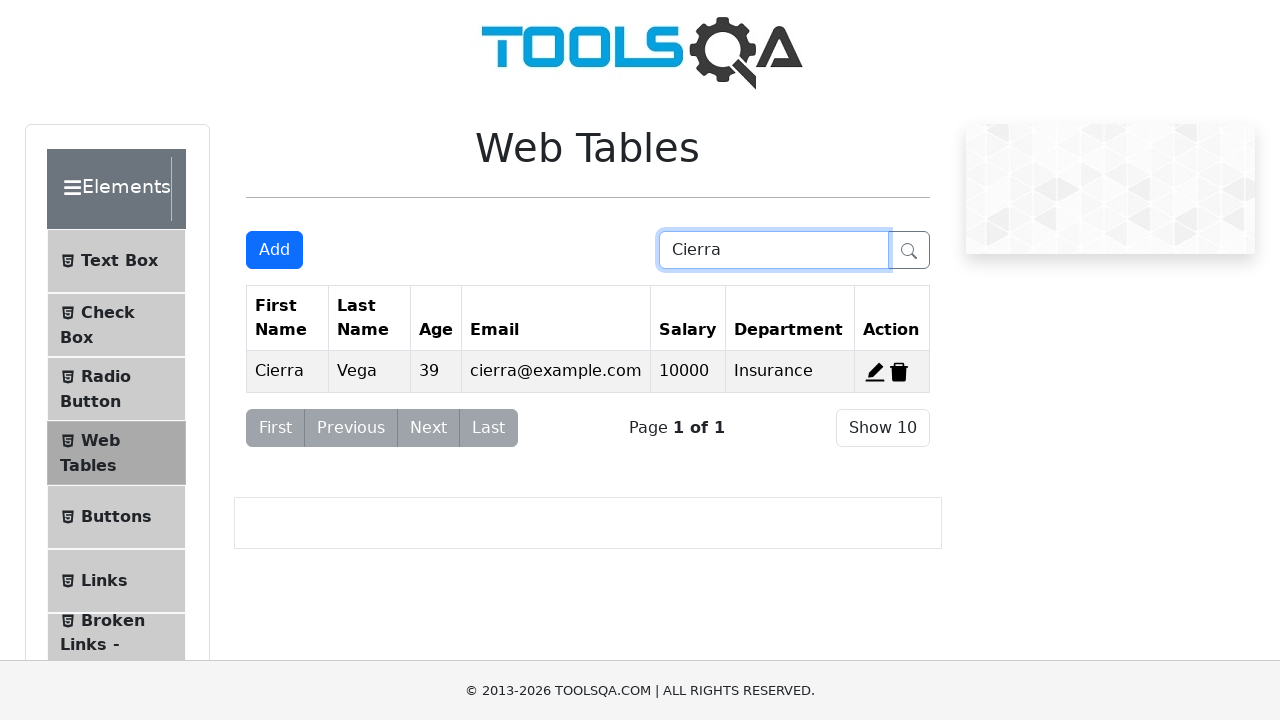

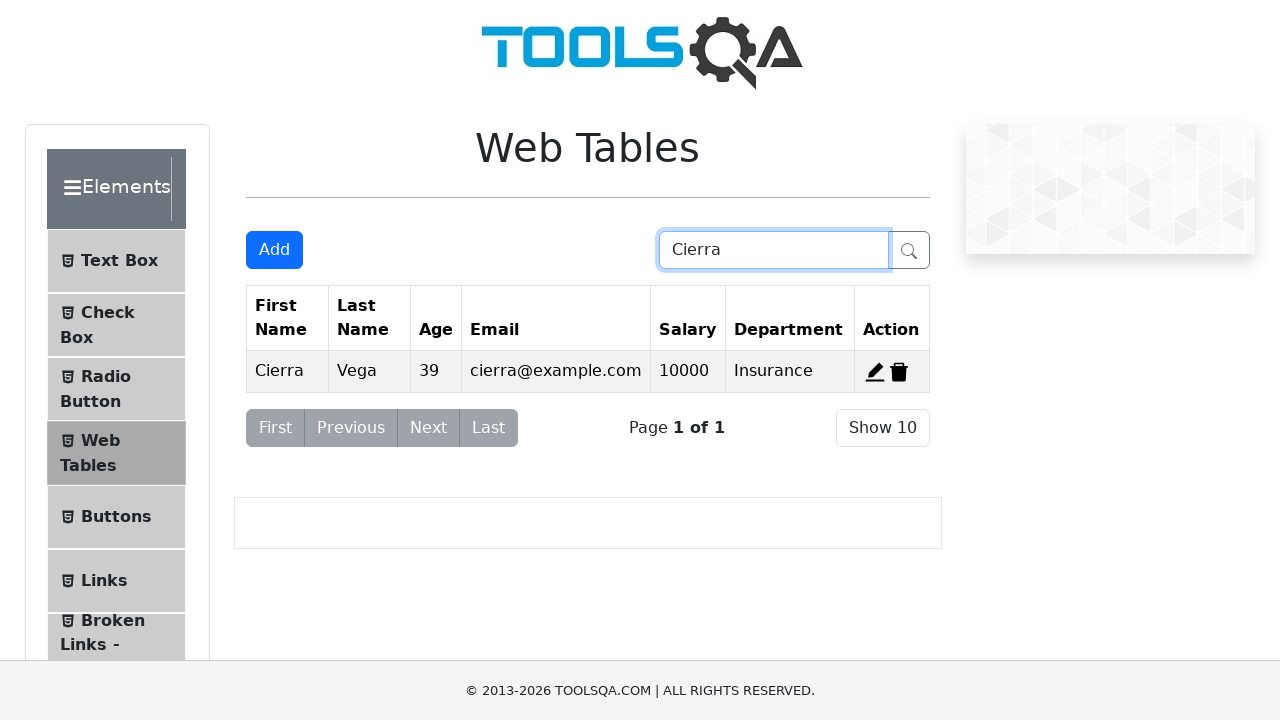